Tests selecting a dropdown option by value attribute, choosing the option with value "10" from the old style select menu

Starting URL: https://demoqa.com/select-menu

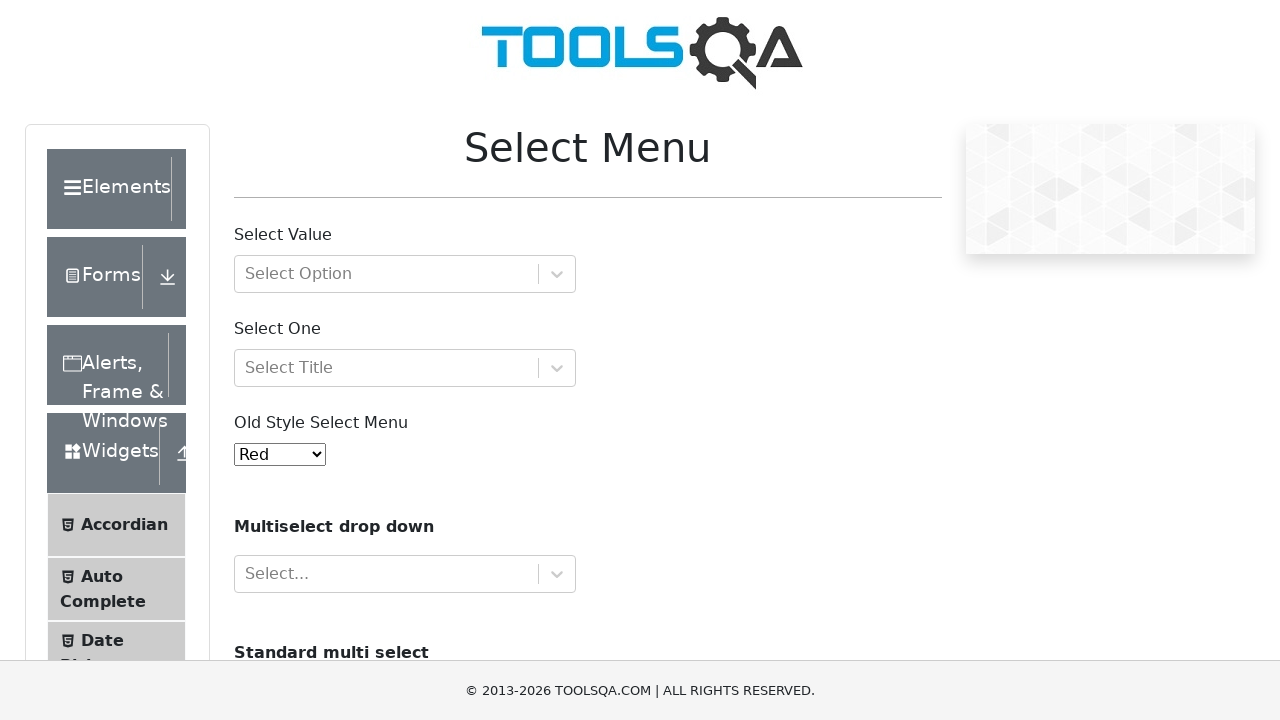

Navigated to select menu demo page
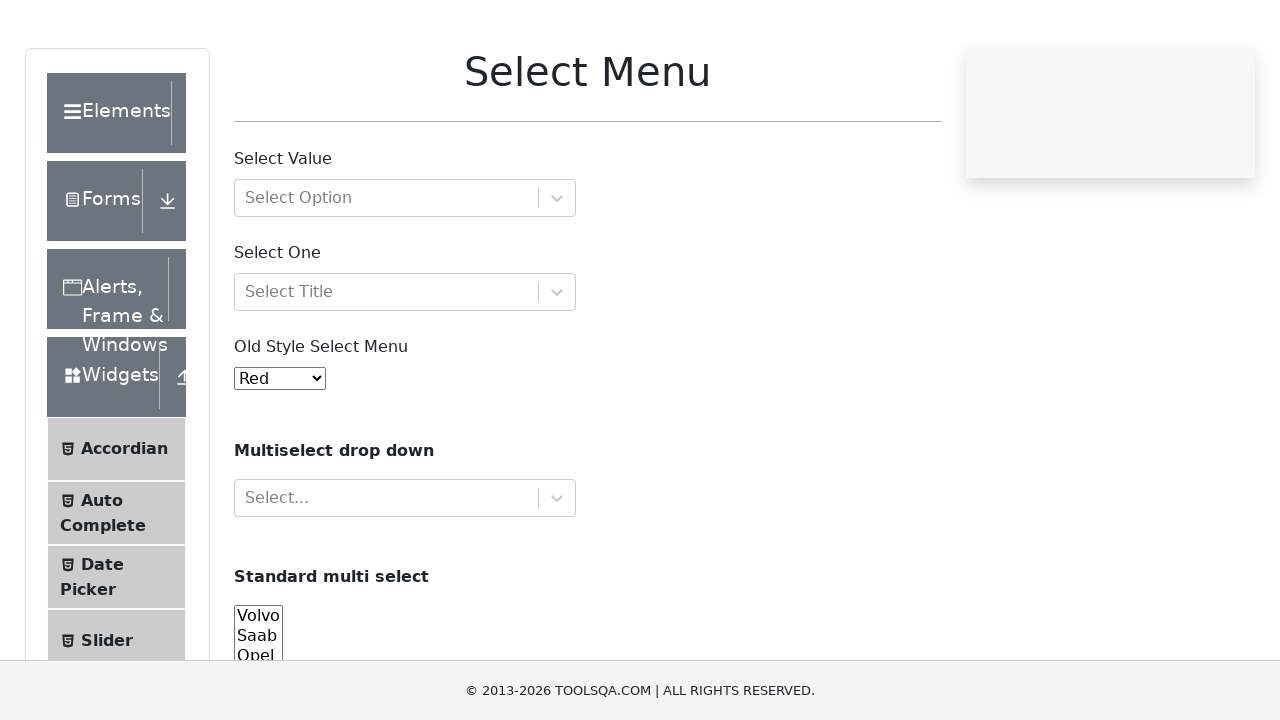

Selected dropdown option with value '10' from old style select menu on #oldSelectMenu
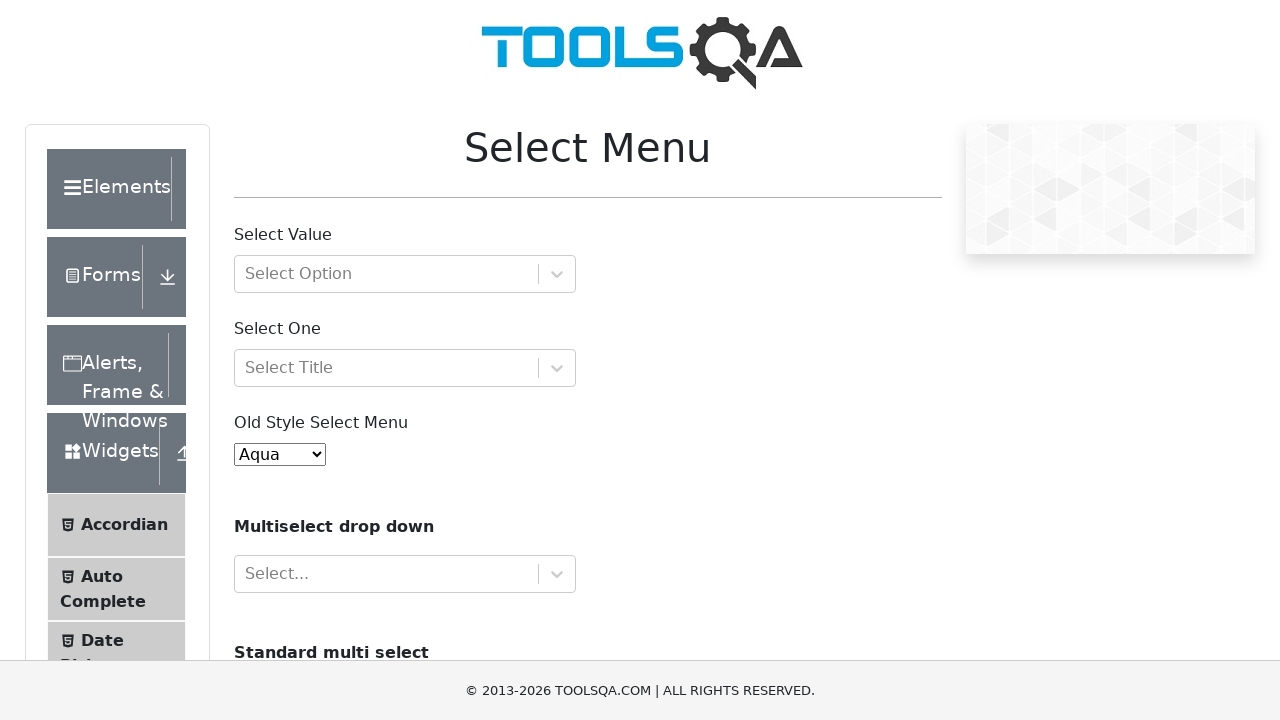

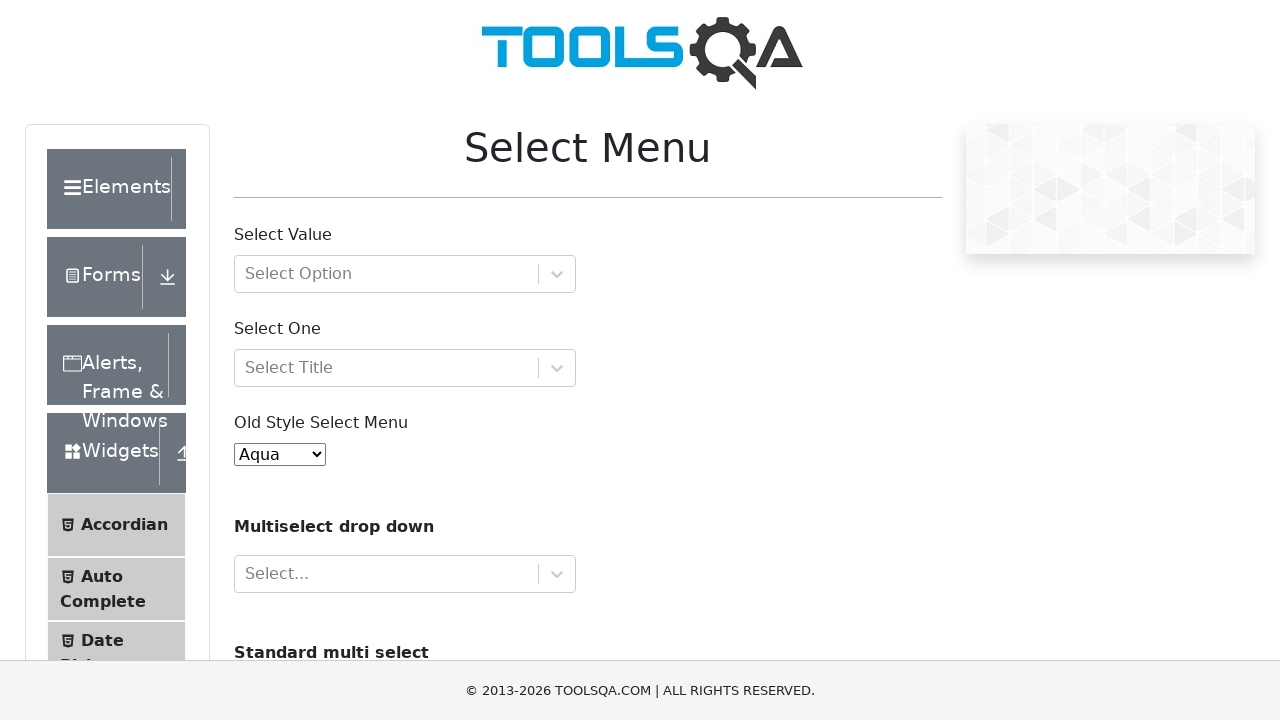